Tests dismissing a JavaScript confirm dialog by clicking the second button and verifying the cancel result

Starting URL: https://the-internet.herokuapp.com/javascript_alerts

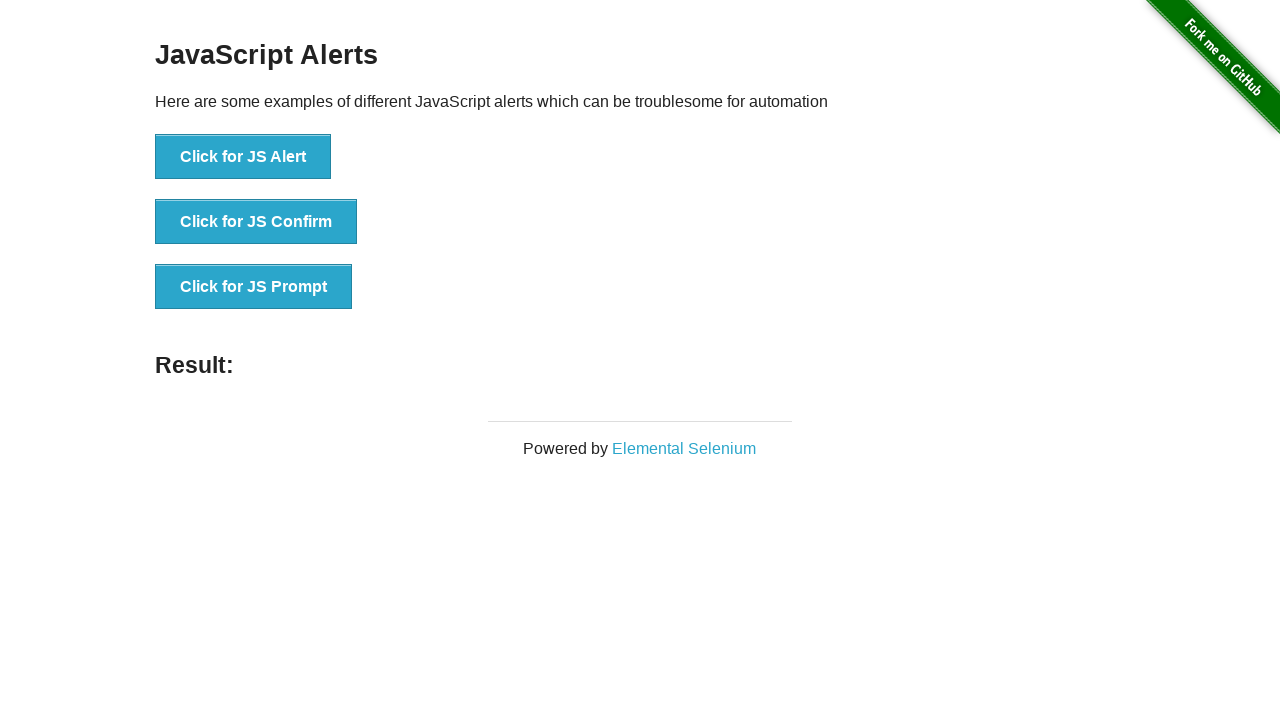

Set up dialog handler to dismiss JavaScript confirm dialog
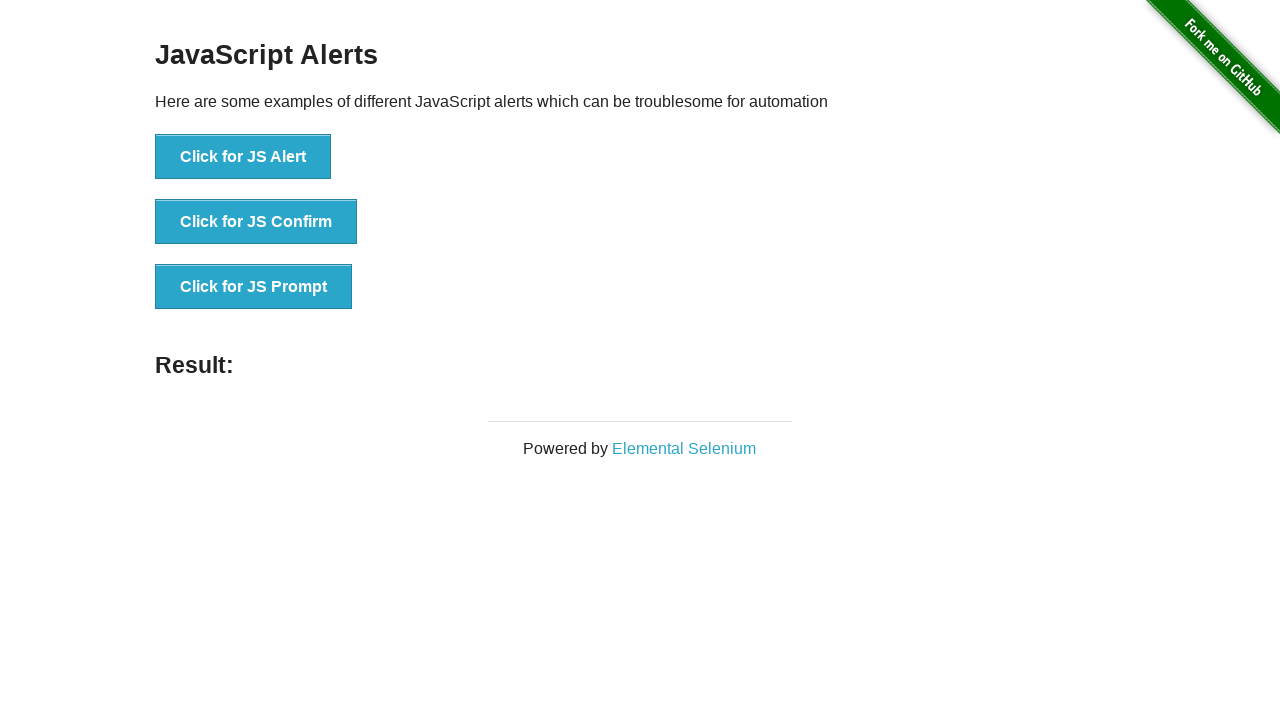

Clicked 'Click for JS Confirm' button to trigger JavaScript confirm dialog at (256, 222) on text='Click for JS Confirm'
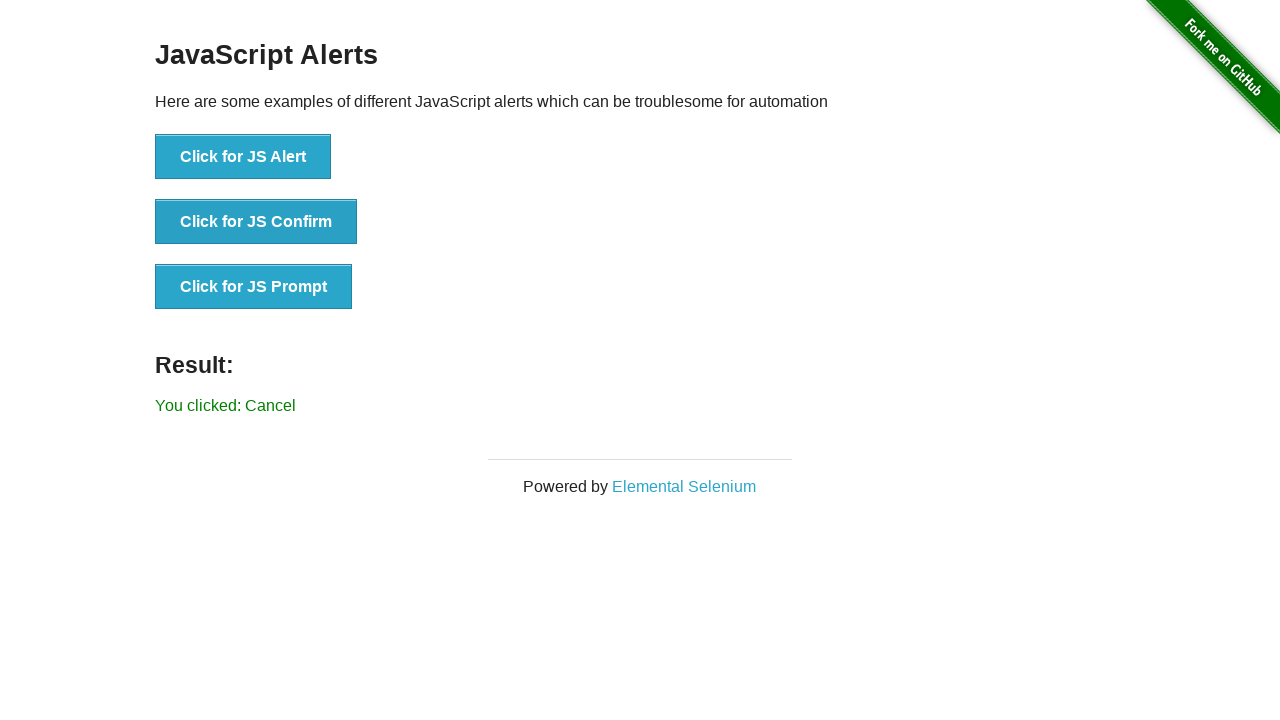

Waited for confirmation message showing 'You clicked: Cancel'
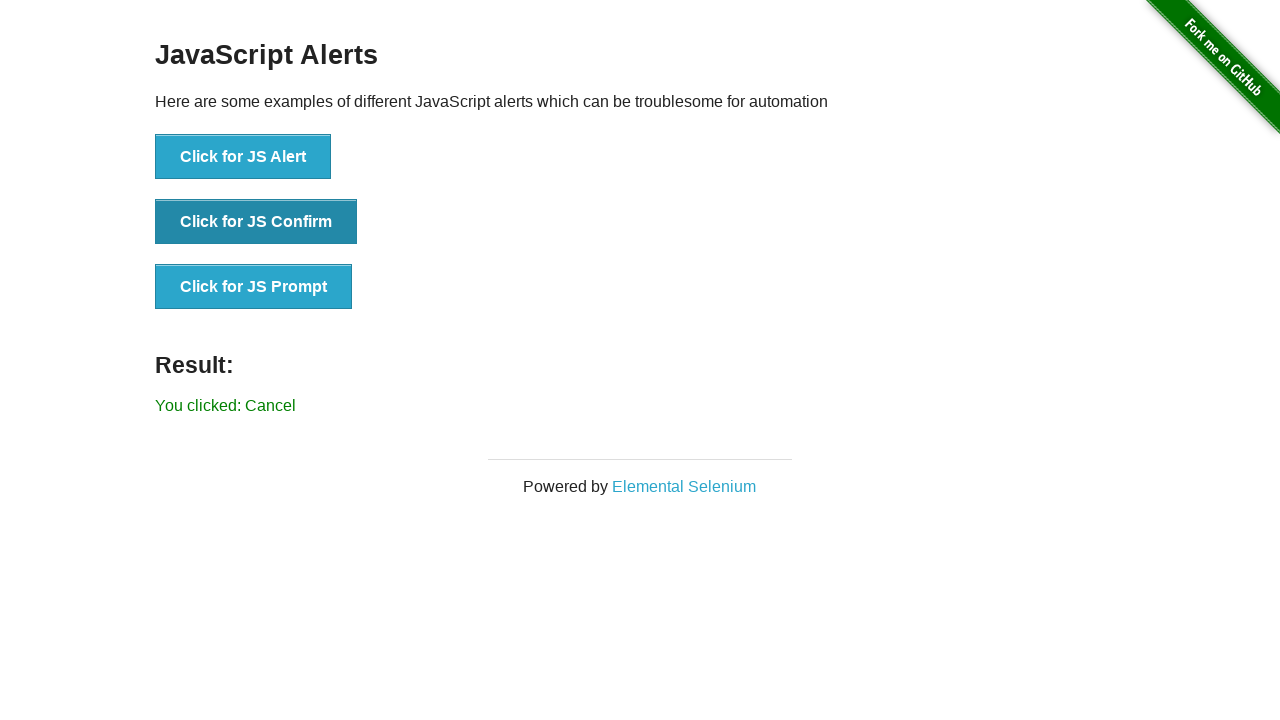

Retrieved result text from #result element
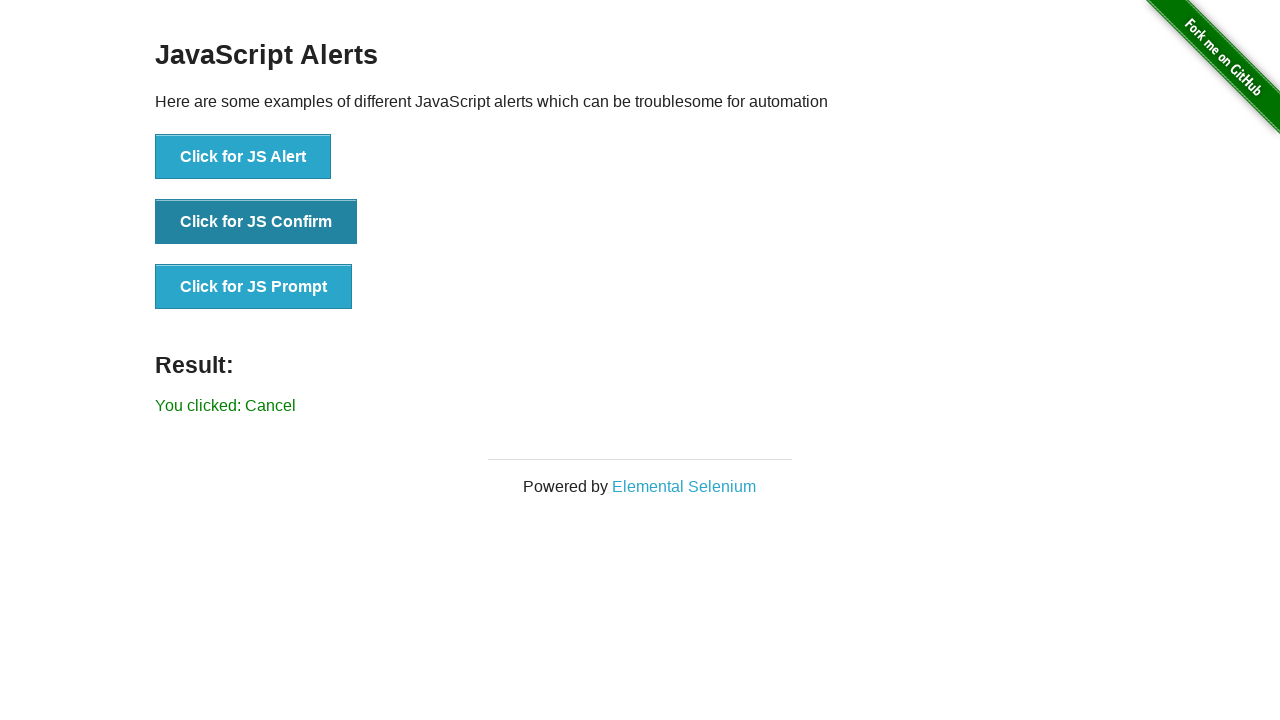

Verified that 'successfuly' is not in the result text, confirming cancel was successful
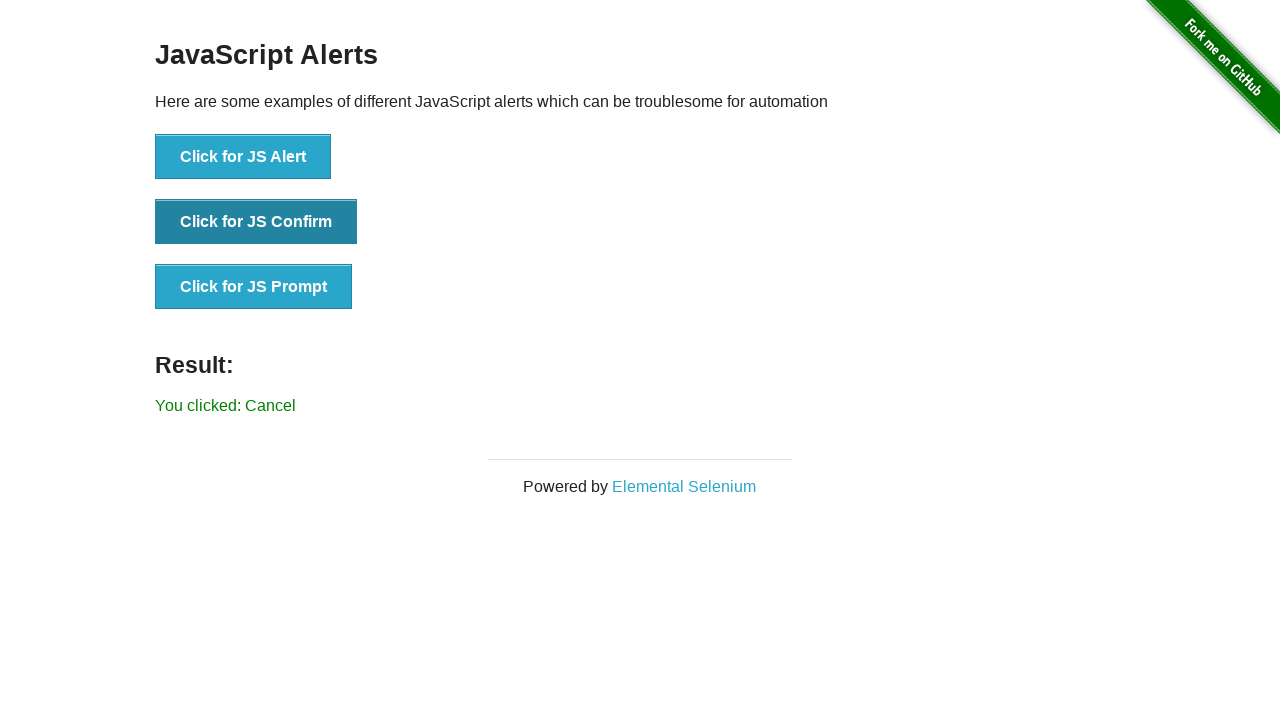

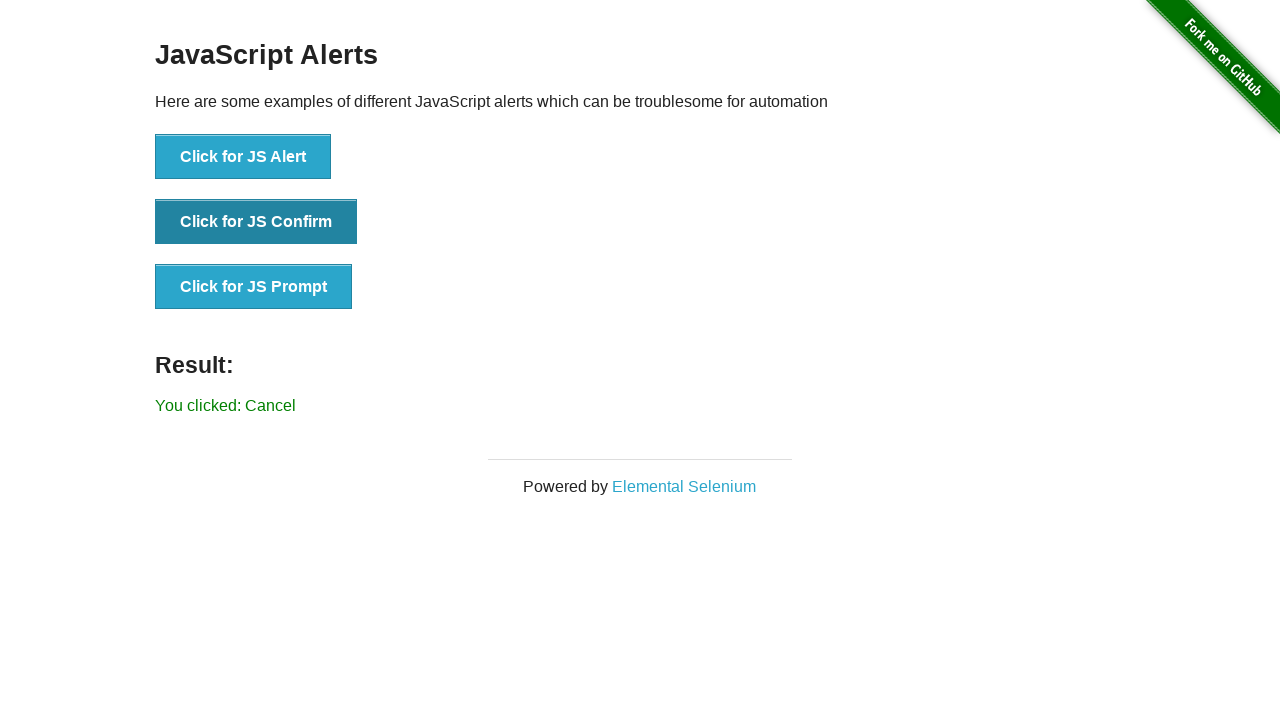